Tests CSS media queries by setting the browser window size to 1200x1080 and verifying the appropriate media query element is displayed

Starting URL: https://testpages.eviltester.com/styled/css-media-queries.html

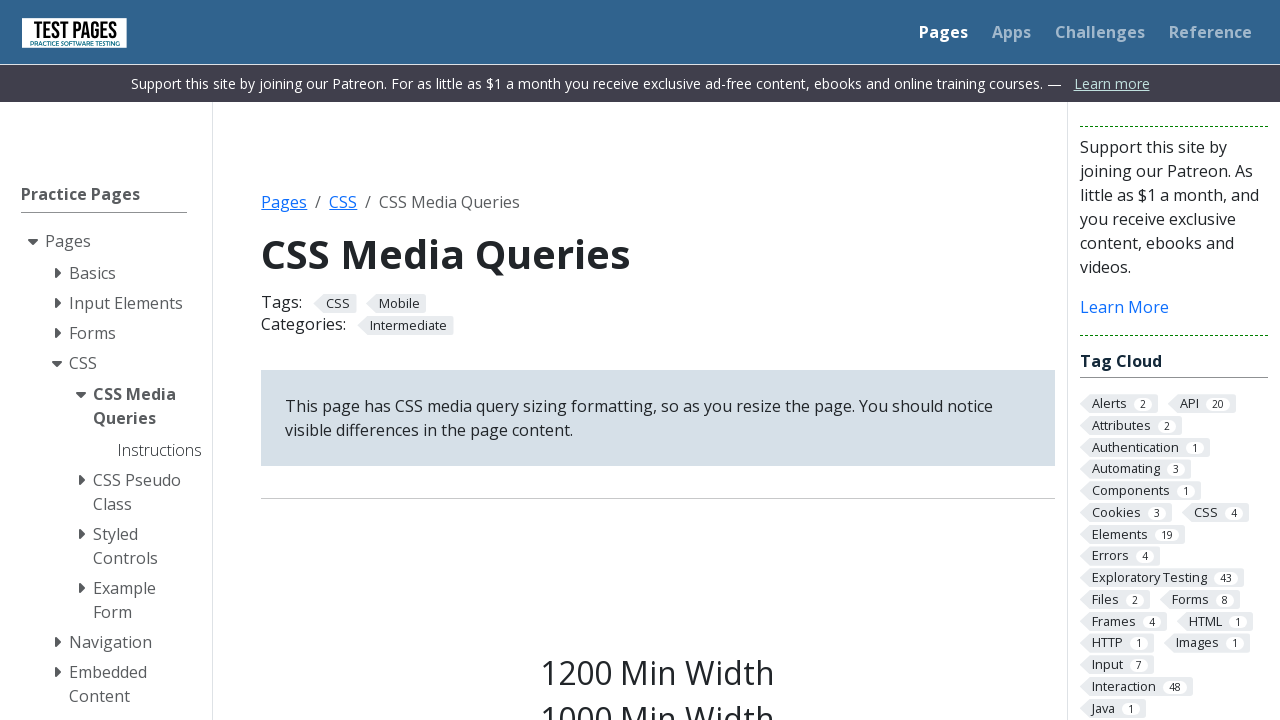

Set viewport size to 1200x1080 to trigger media query
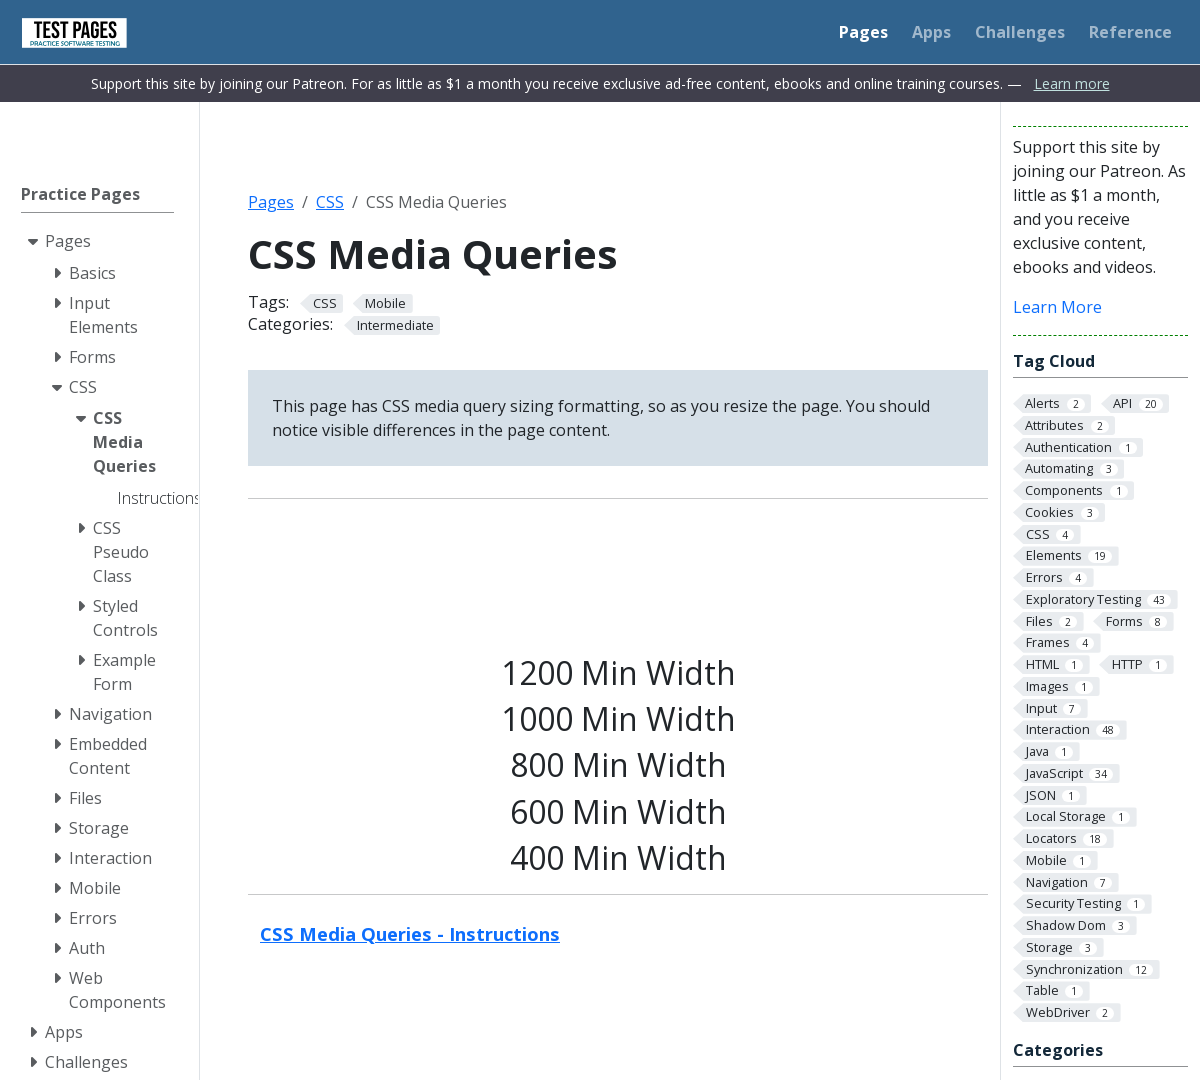

Waited for .s1200 media query element to be visible
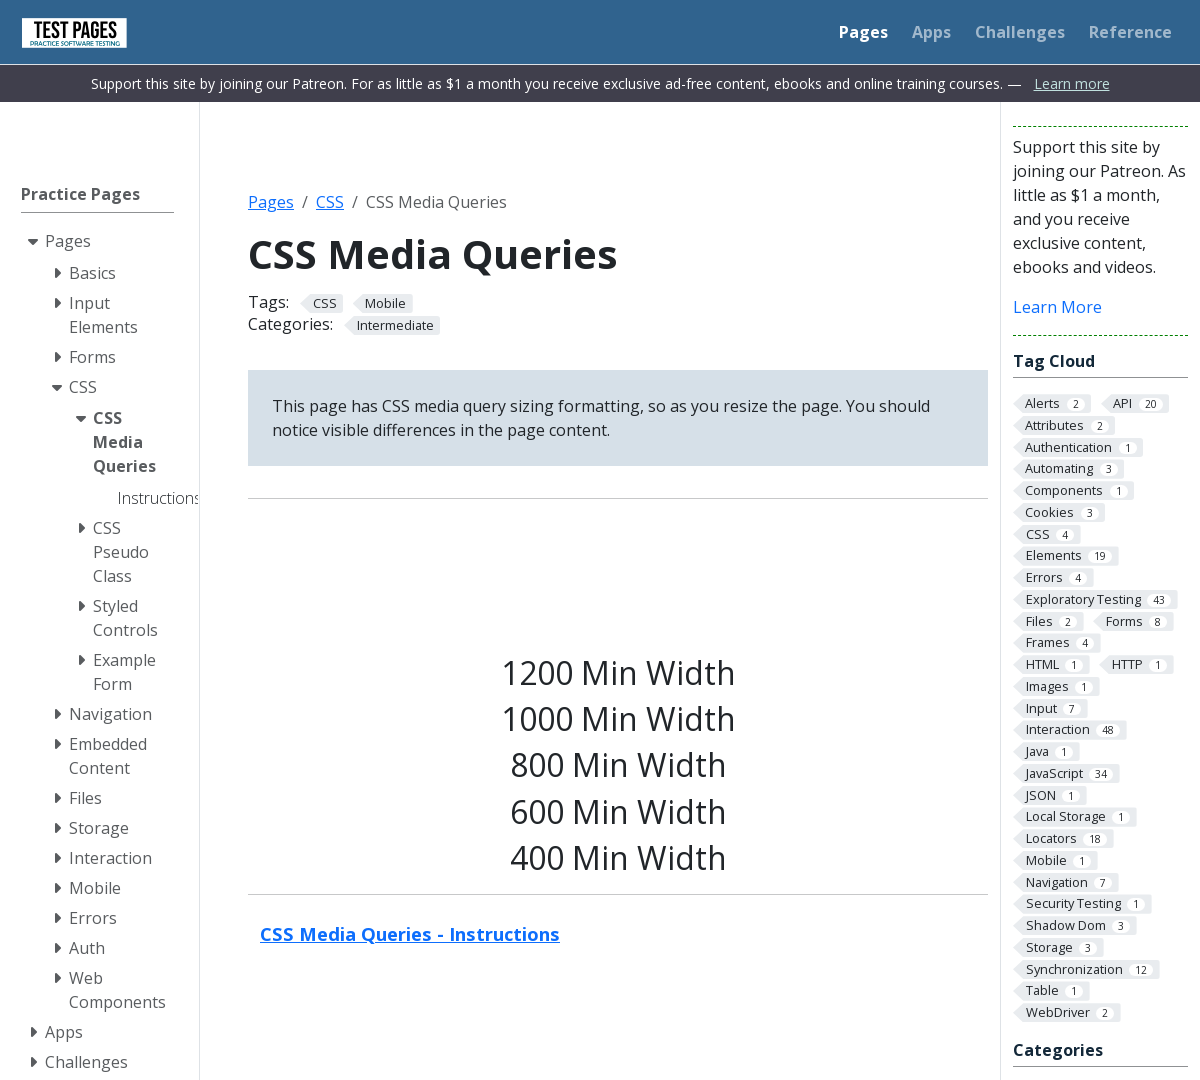

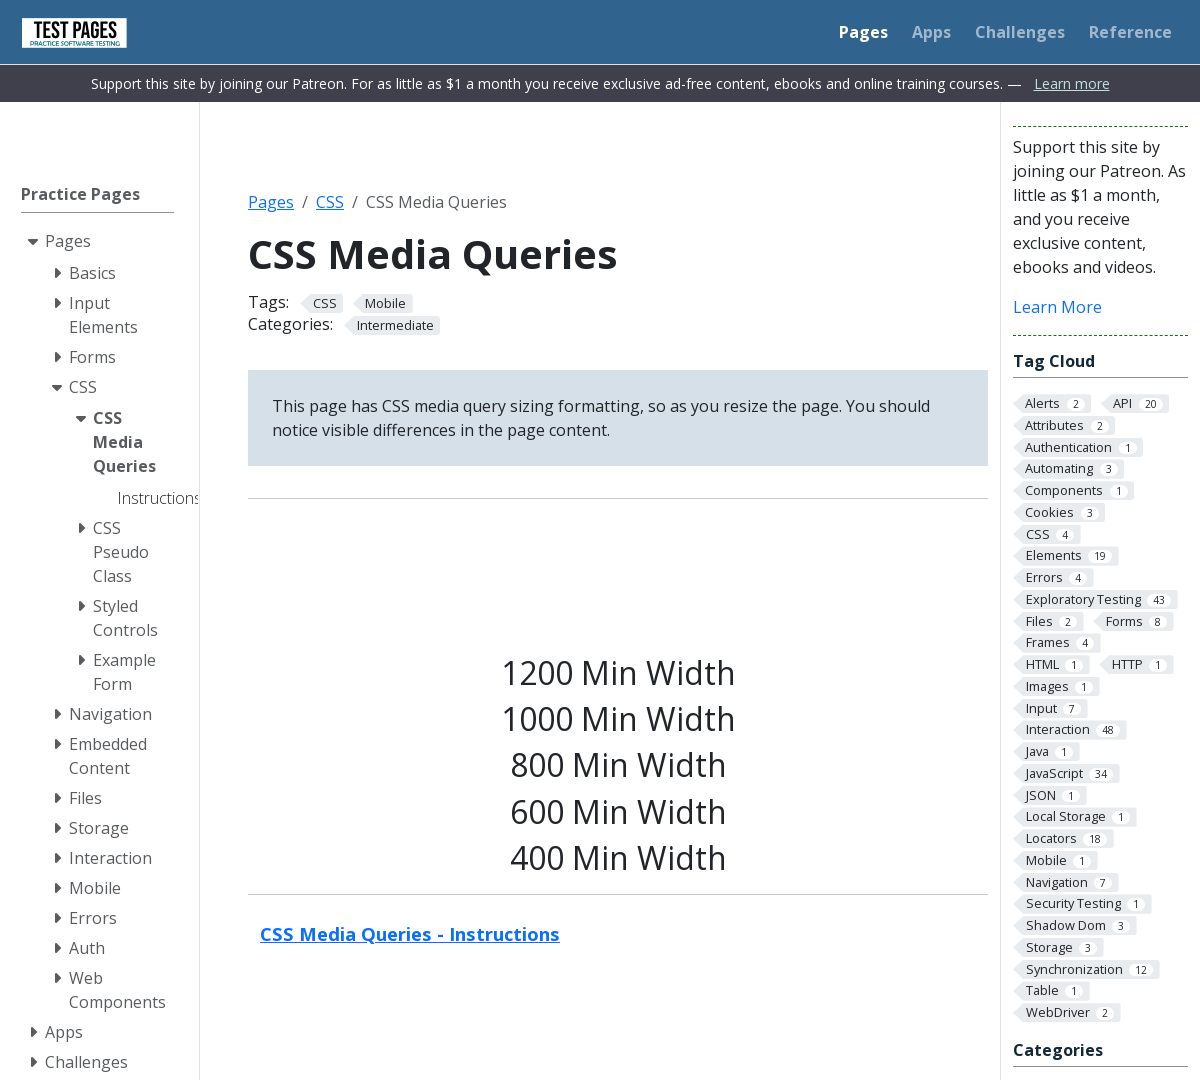